Validates tax calculation on an e-commerce site by adding a product to cart and verifying the tax amount matches the expected calculation

Starting URL: https://practice.automationtesting.in/

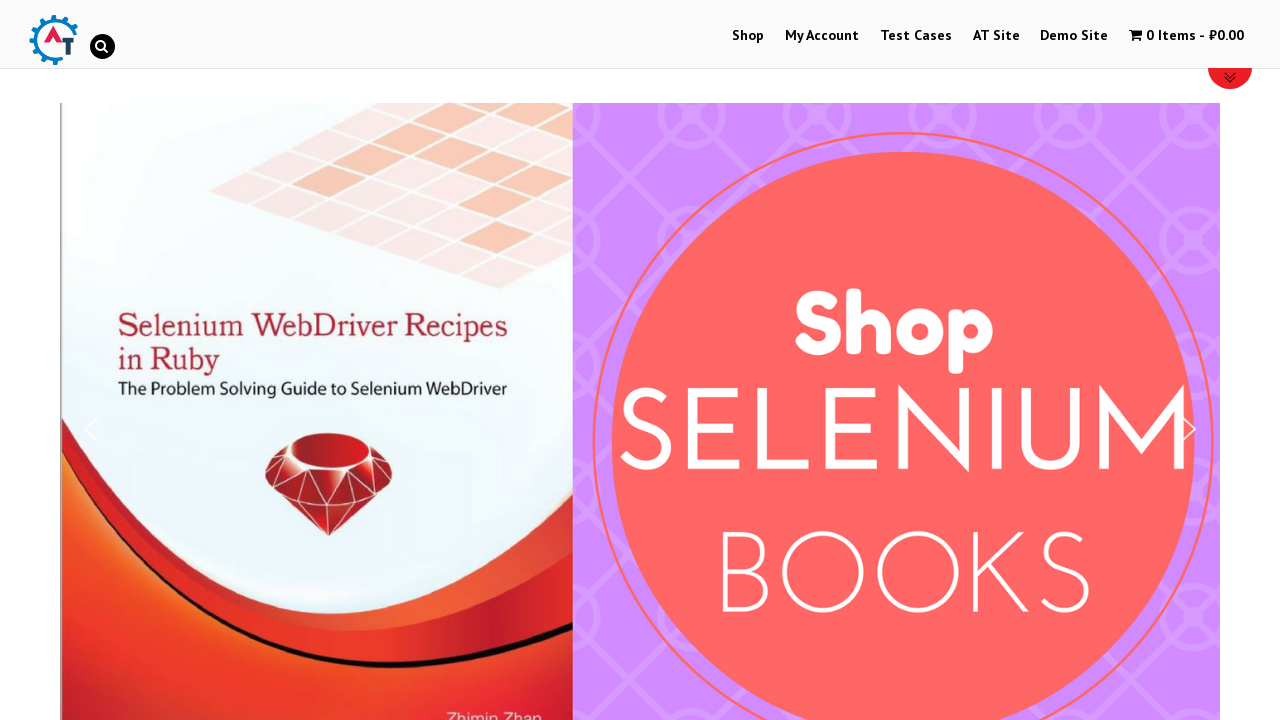

Clicked on Shop menu item at (748, 36) on #menu-item-40
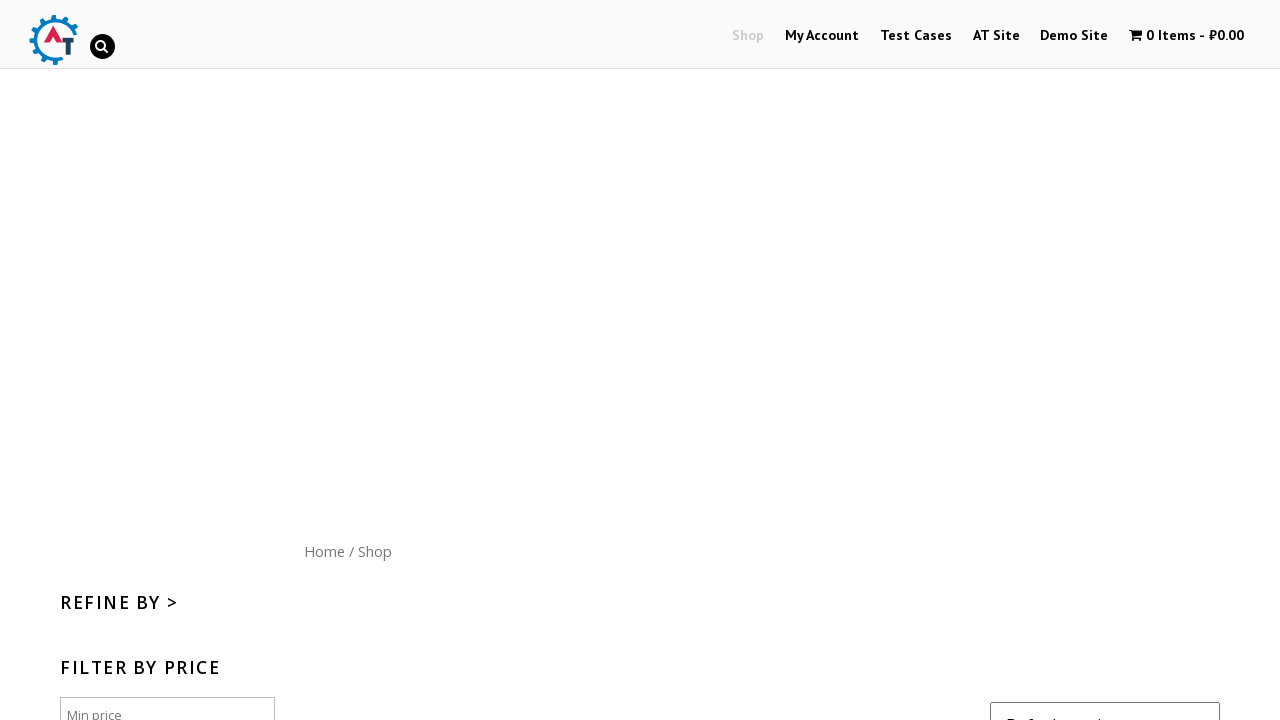

Waited for products to load on shop page
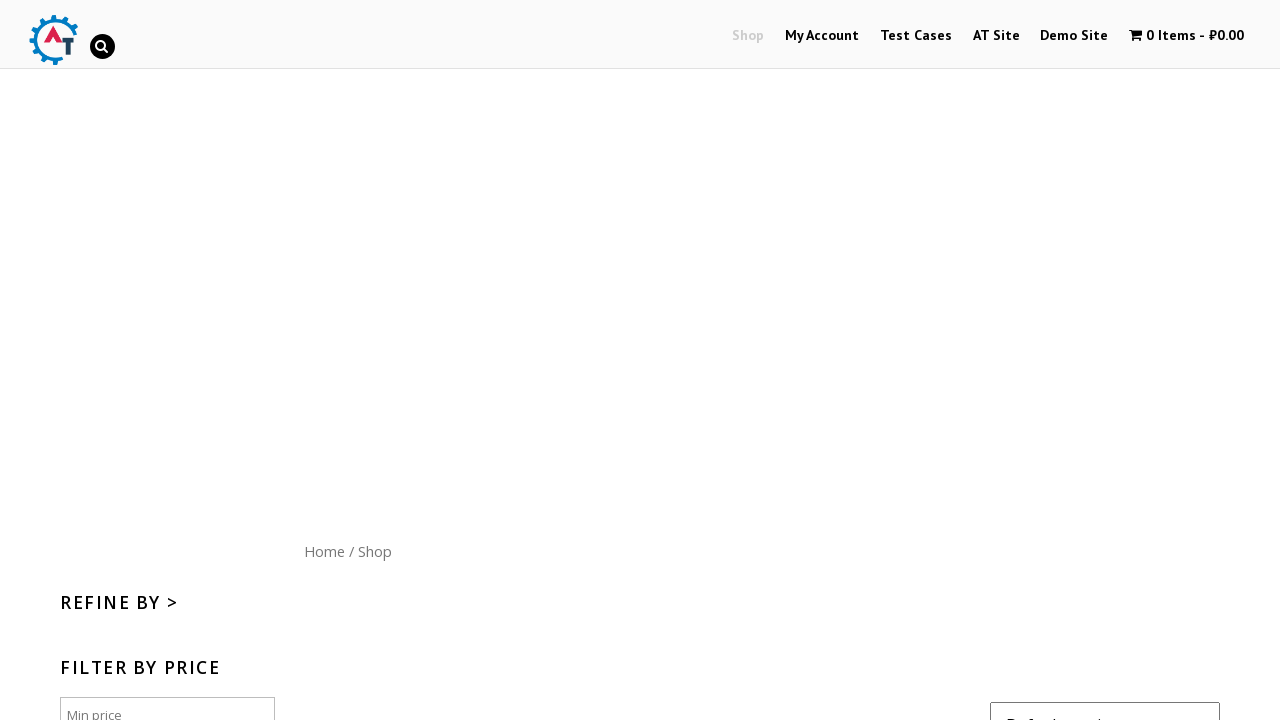

Clicked on the third product in the shop at (878, 280) on (//a[@class='woocommerce-LoopProduct-link'])[3]
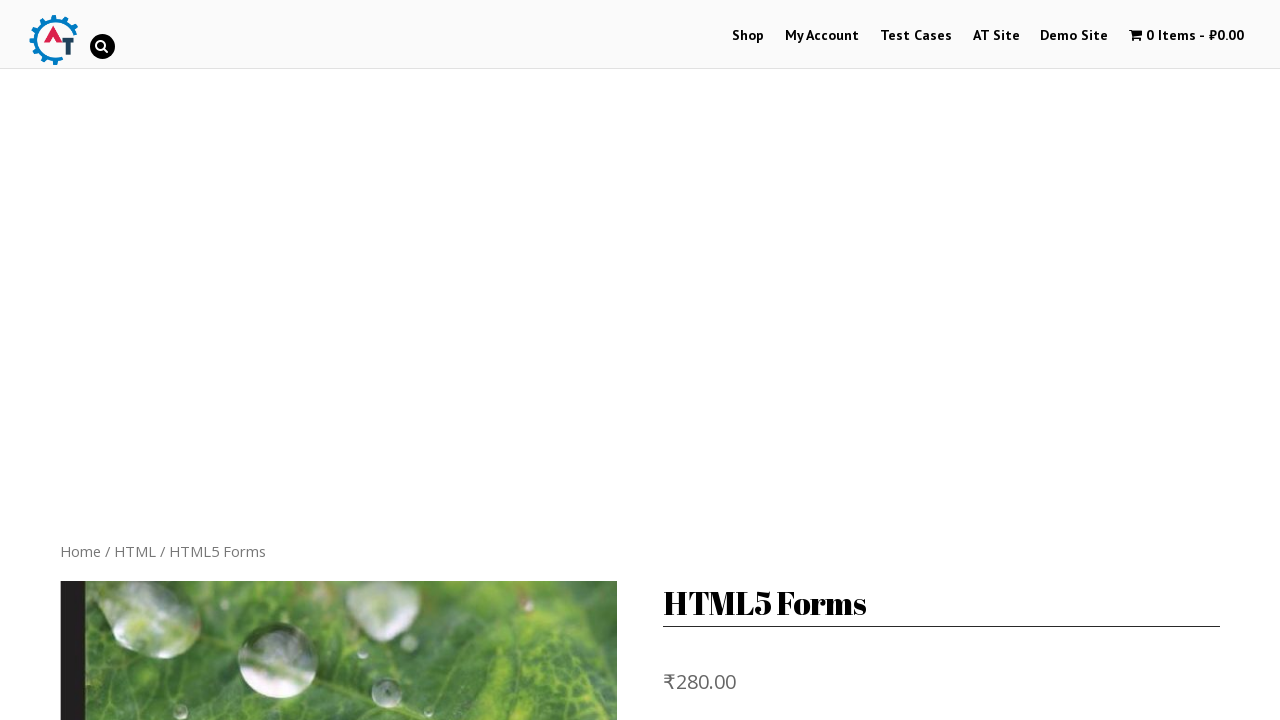

Waited for add to cart button to appear
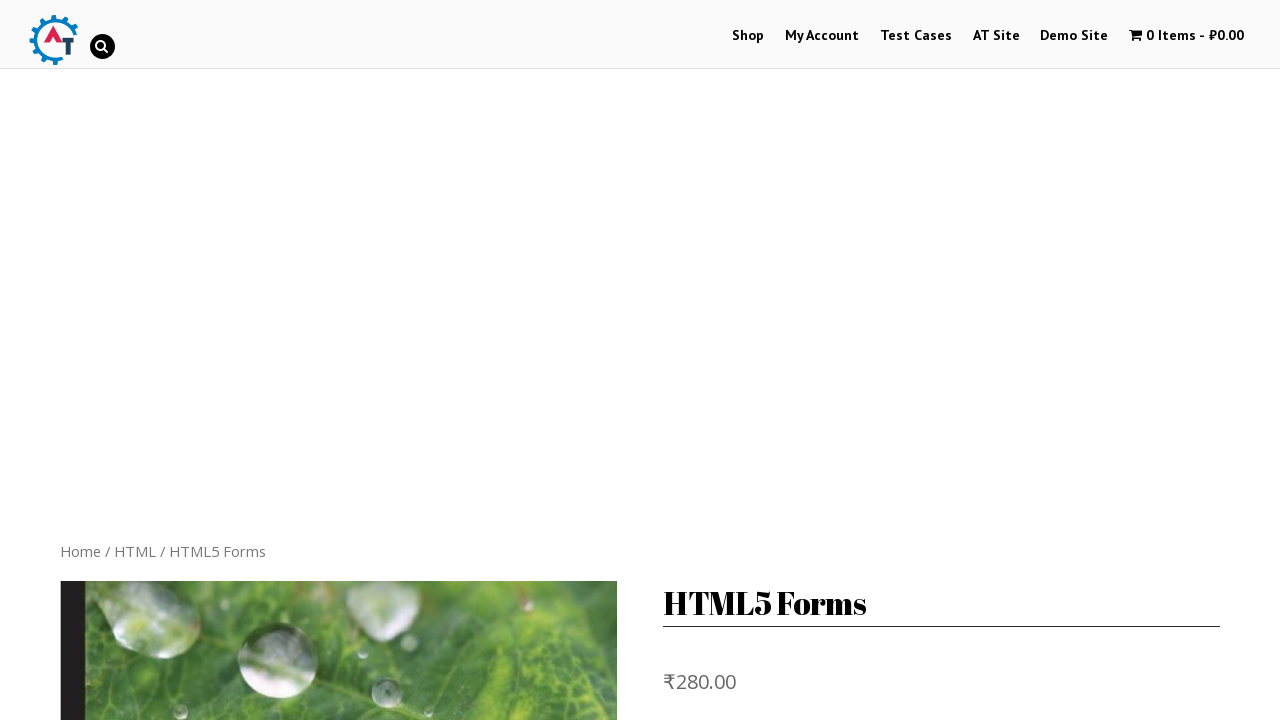

Clicked add to cart button at (812, 360) on button[type='submit']
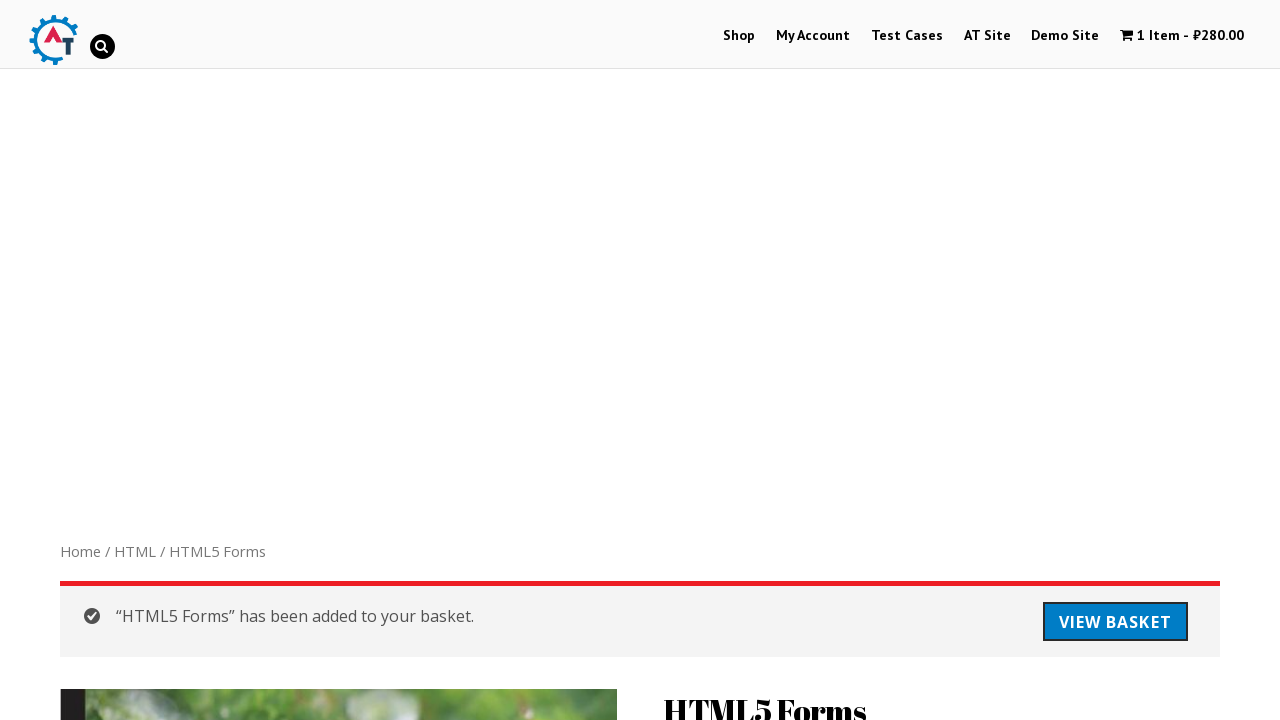

Waited 1 second for page to process
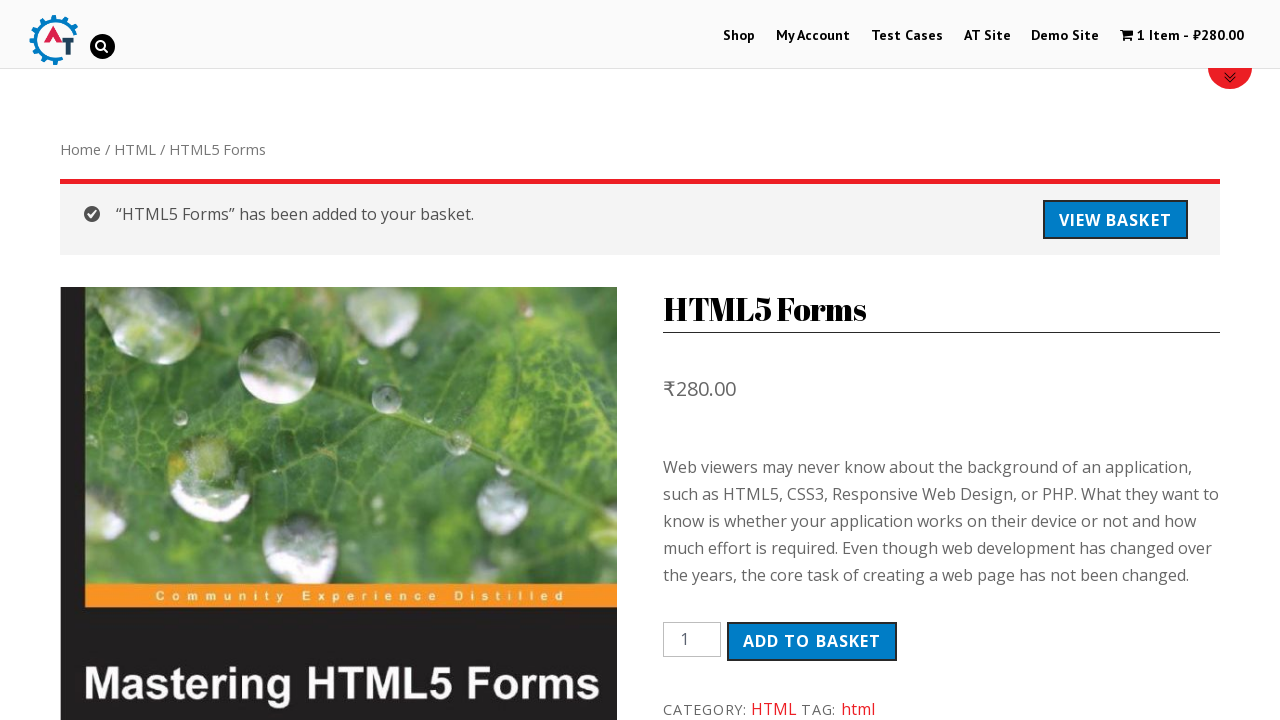

Navigated back to shop page
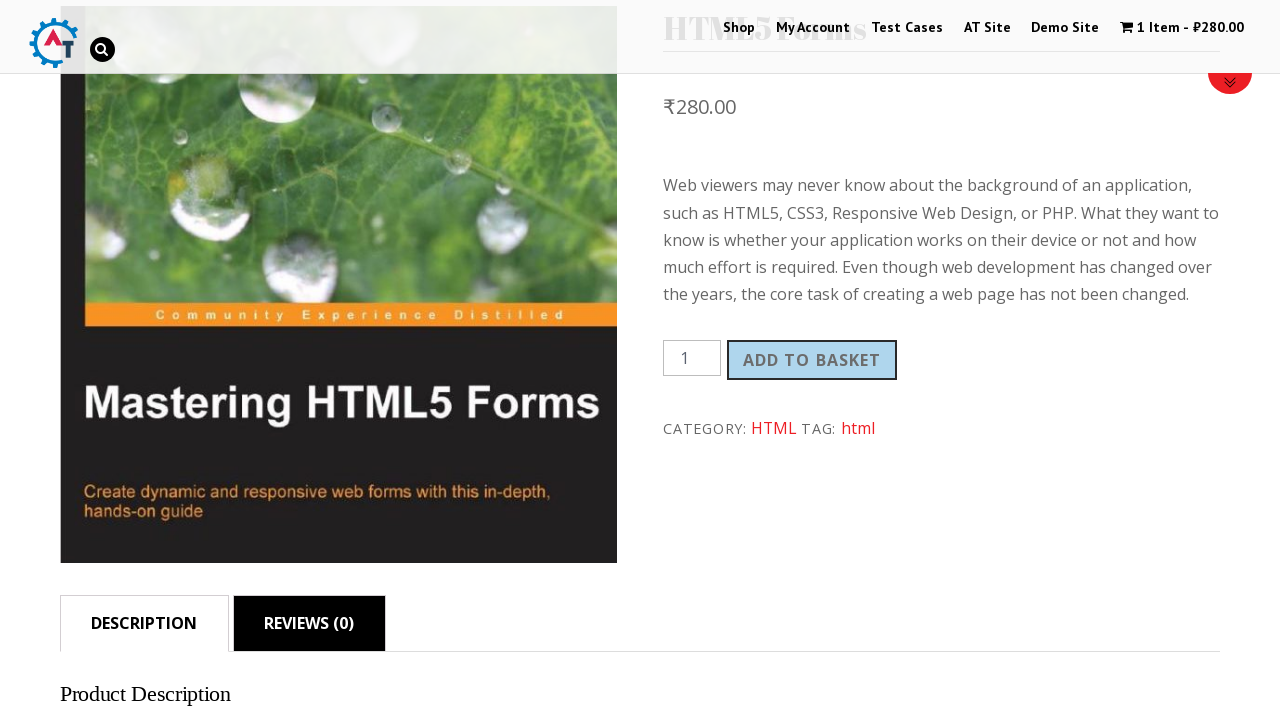

Clicked on cart icon to view cart contents at (1158, 28) on xpath=//span[@class='cartcontents']
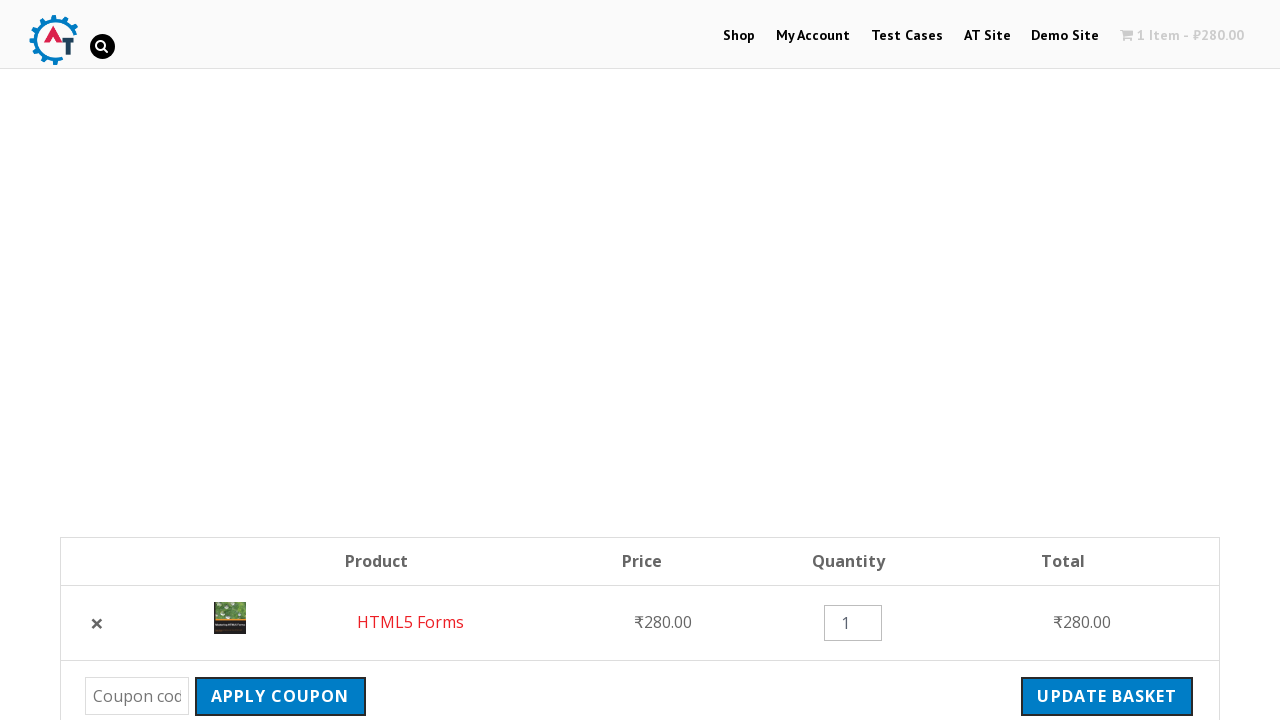

Waited for cart page to load with price details
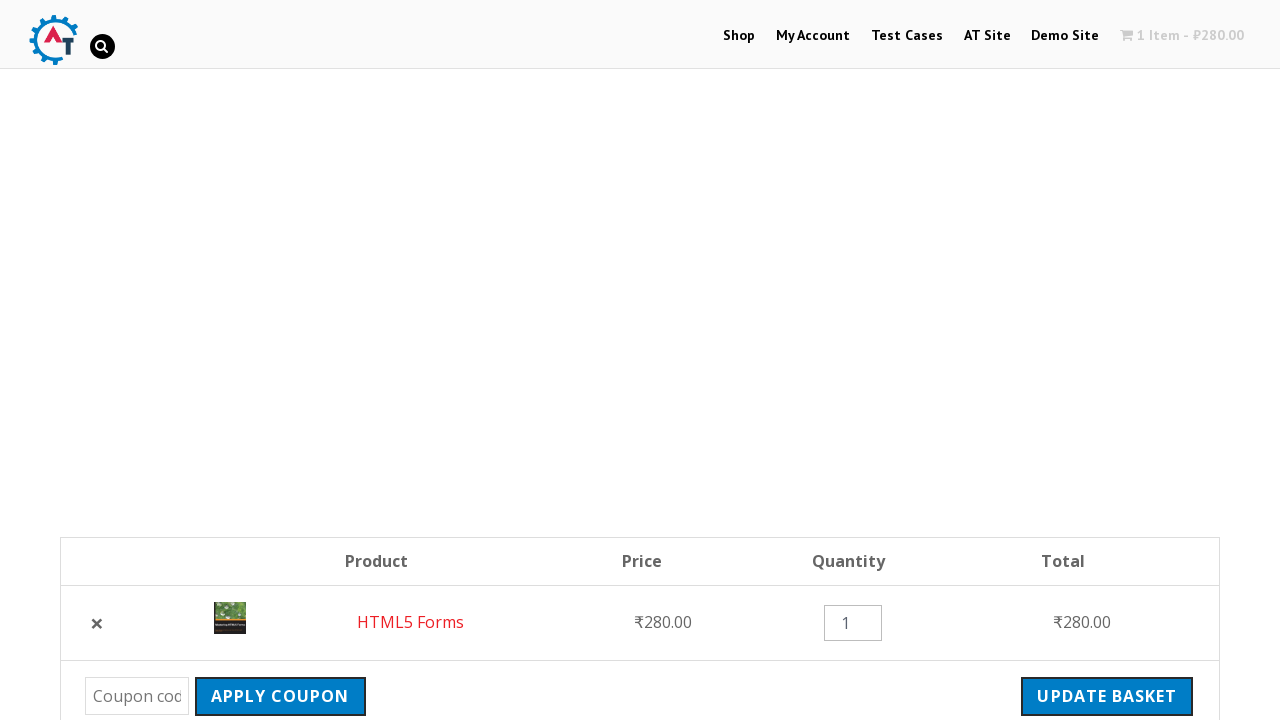

Extracted subtotal price value from cart
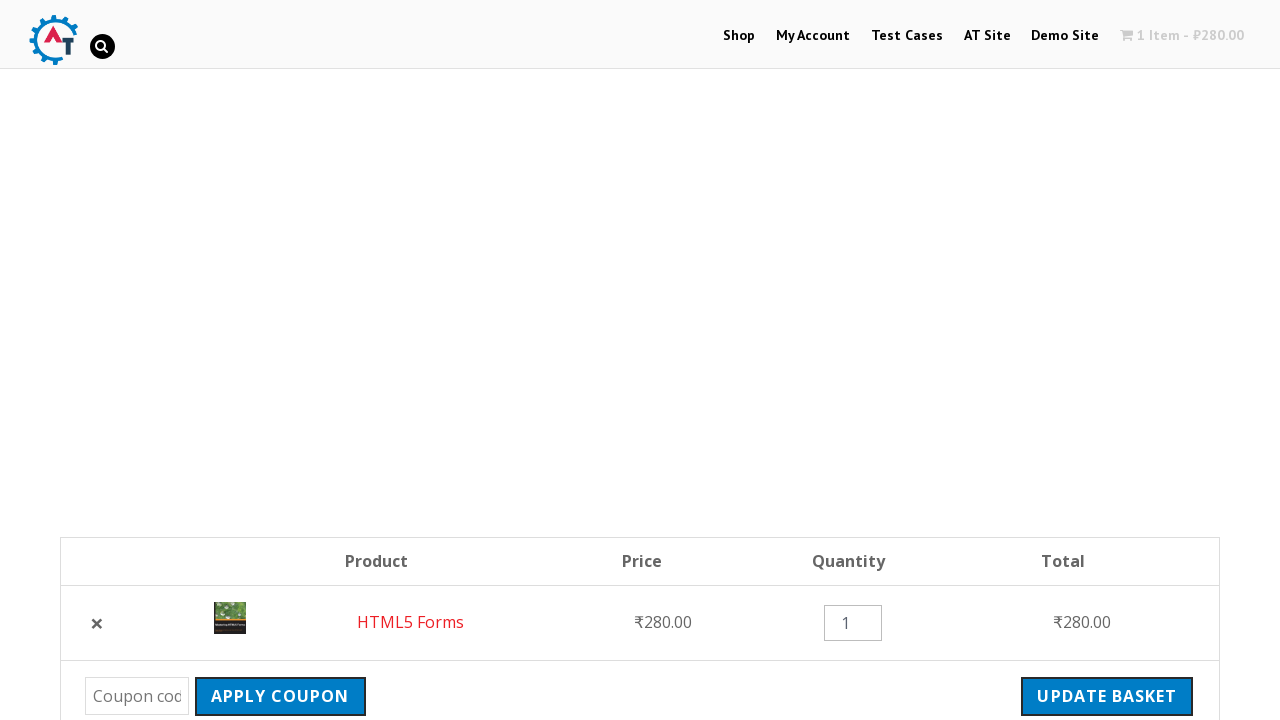

Extracted tax amount value from cart
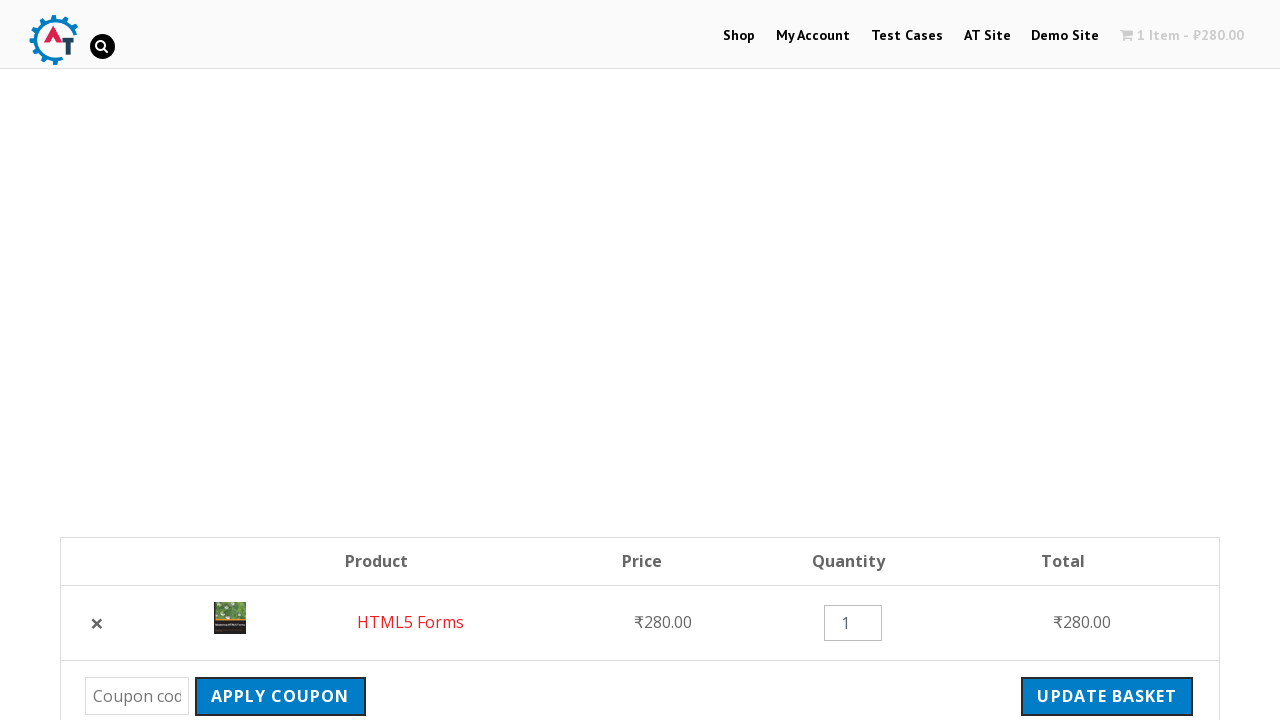

Extracted total price value from cart
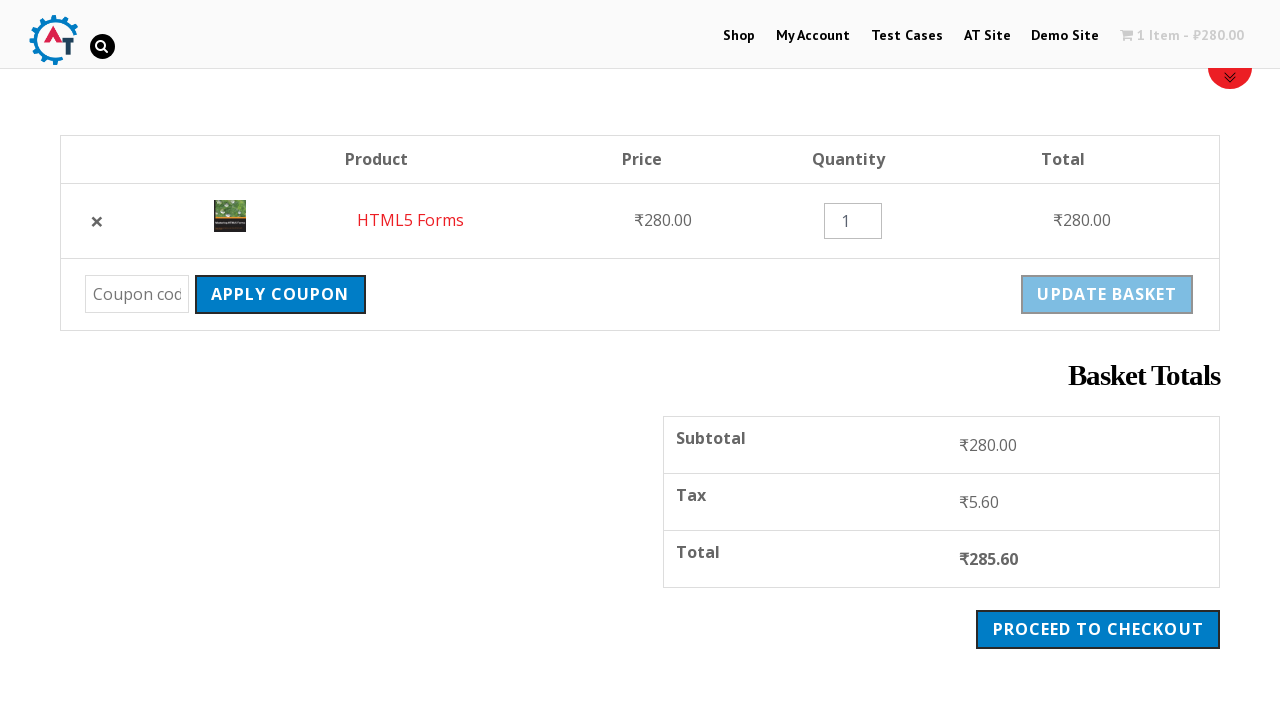

Parsed subtotal value: 280.0
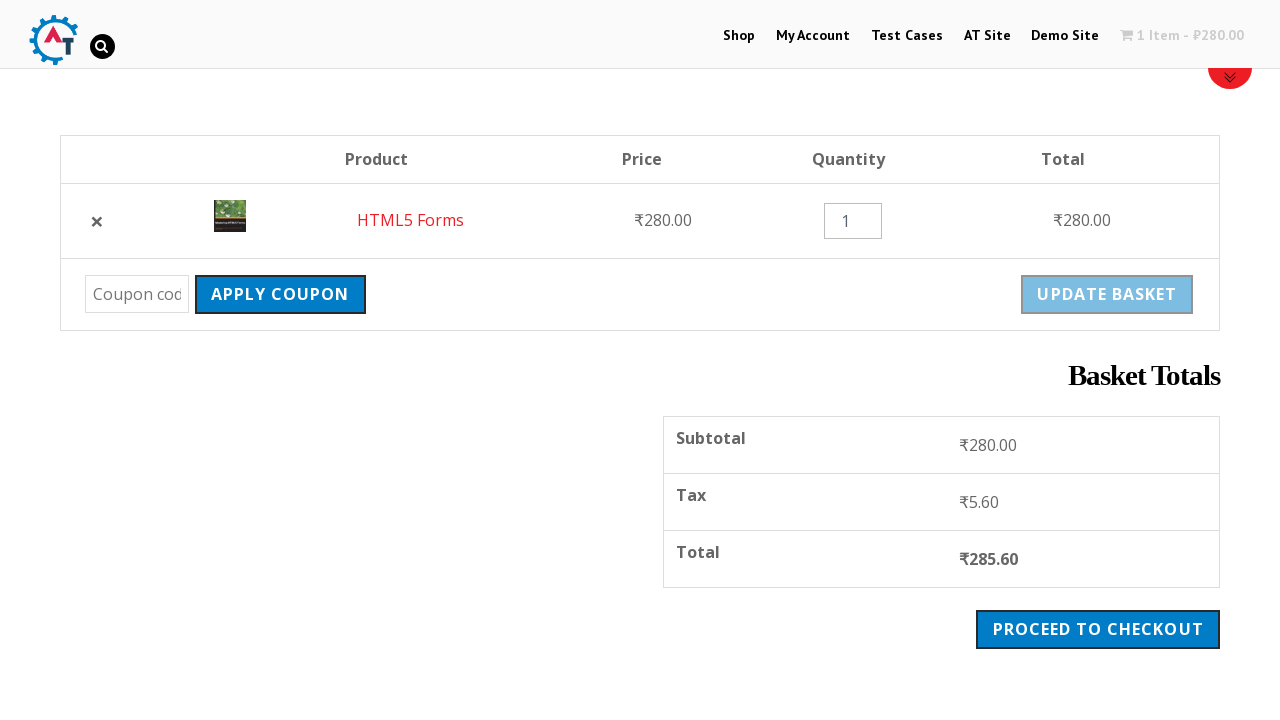

Parsed tax value: 5.6
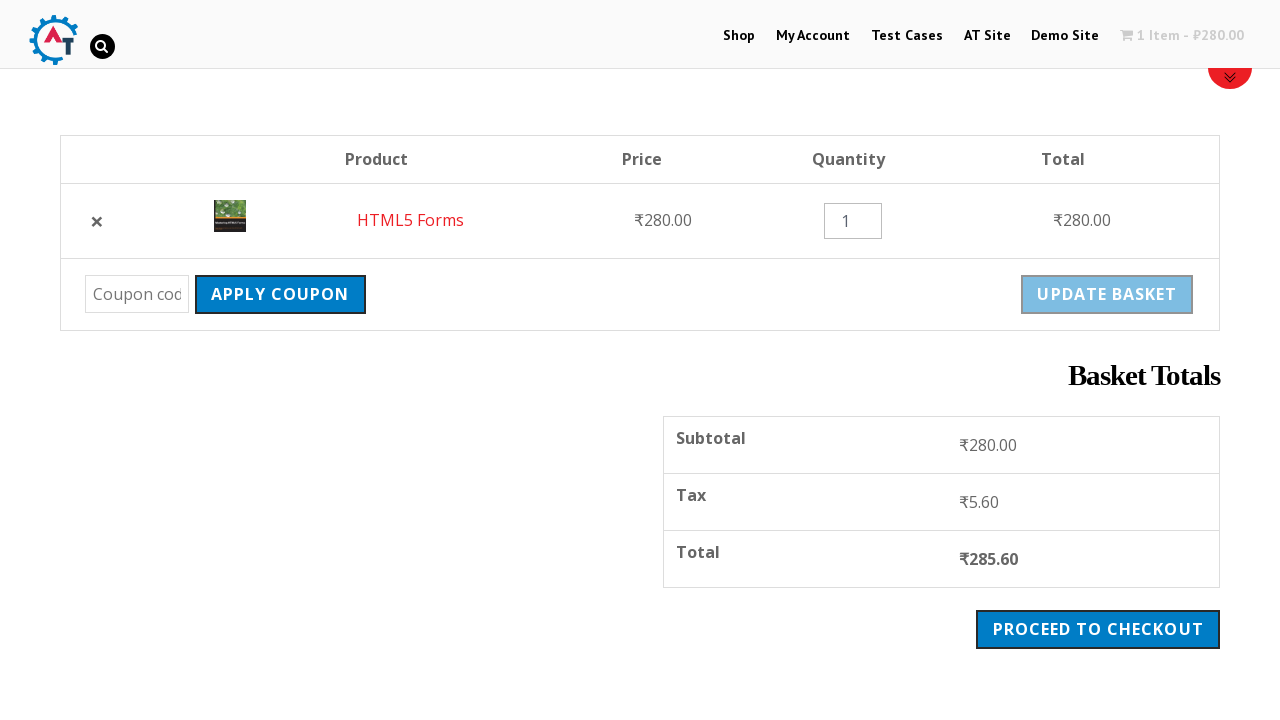

Parsed total value: 285.6
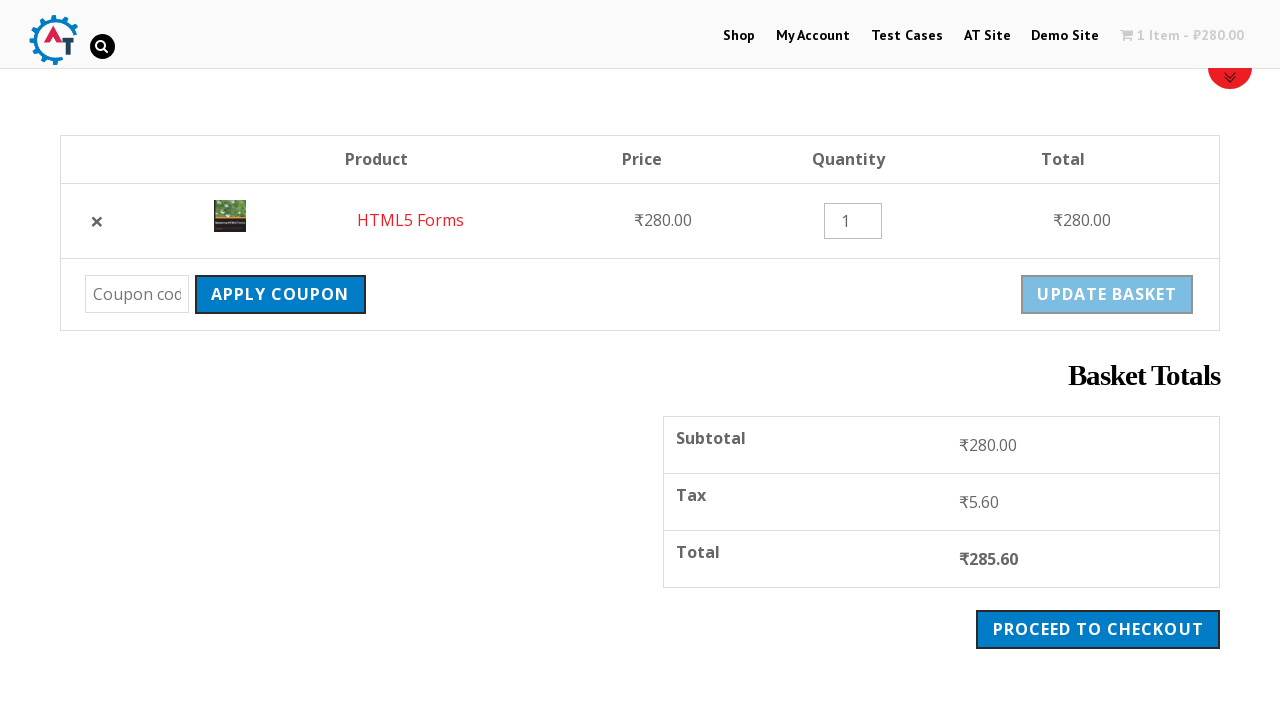

Calculated tax rate: 2.0%
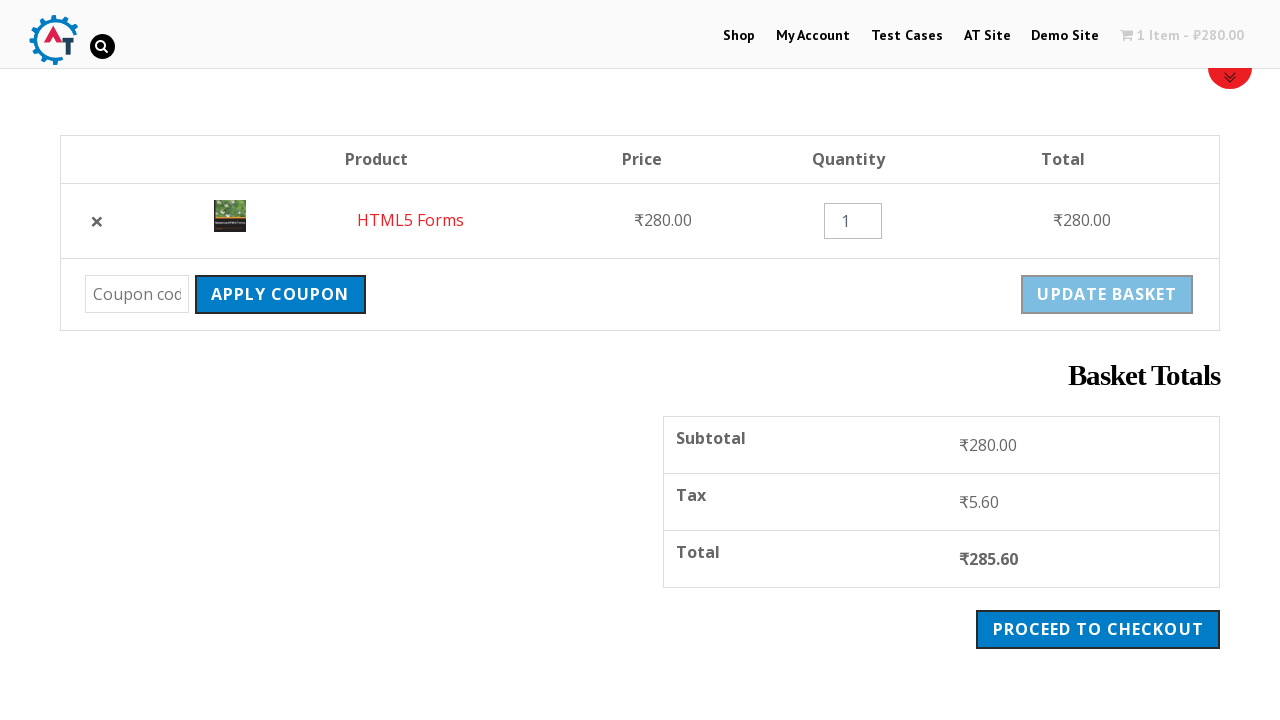

Calculated expected tax amount: 5.6
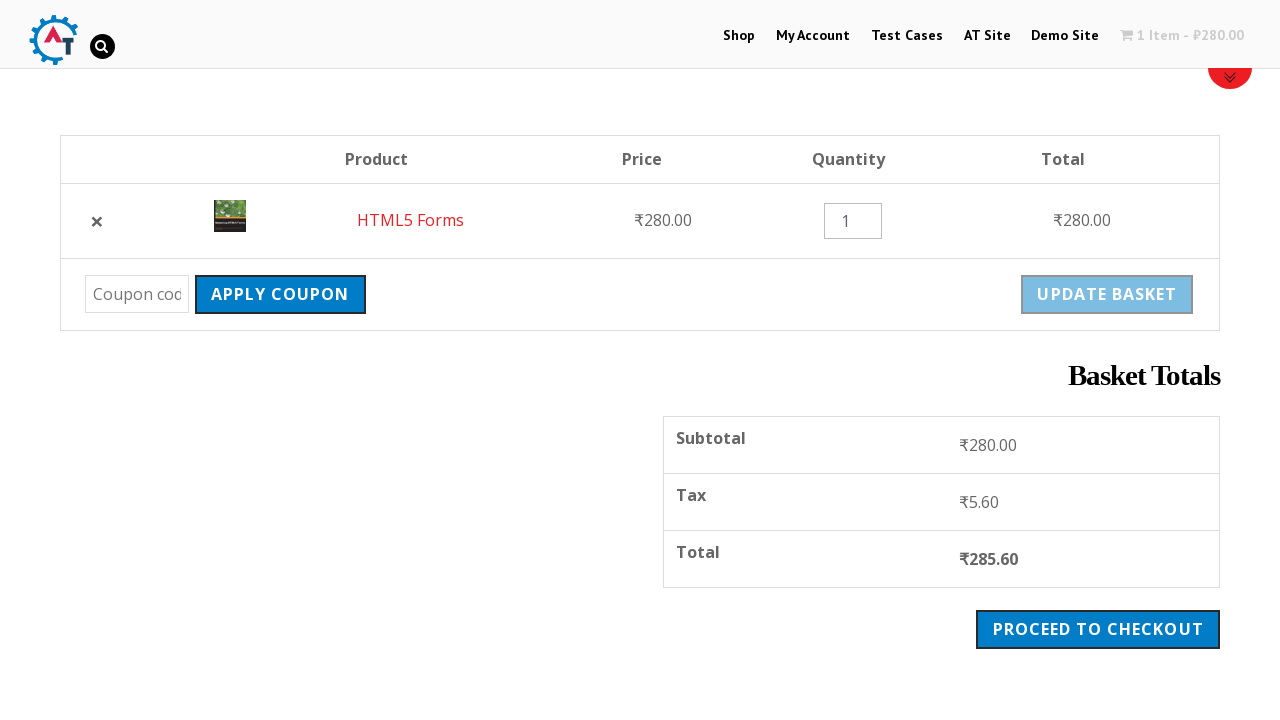

Tax validation passed - Actual tax: 5.6, Expected tax: 5.6
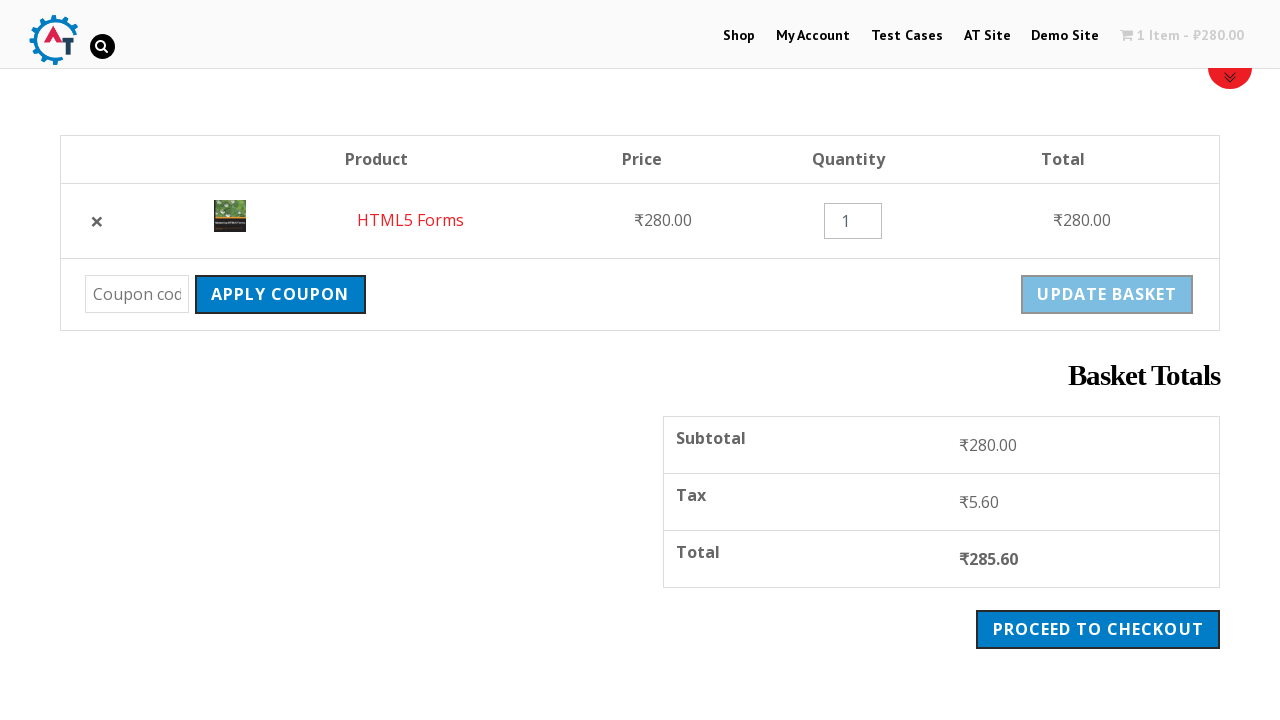

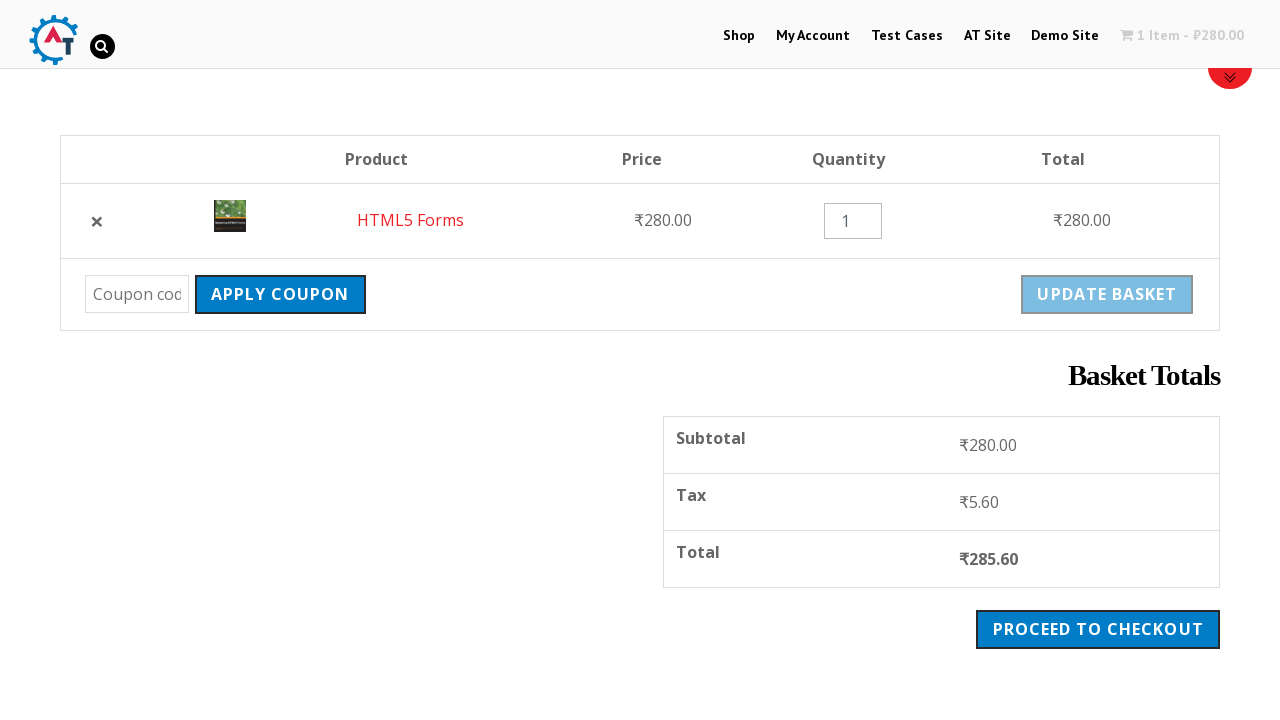